Tests Bootstrap dropdown functionality by clicking on the dropdown button and selecting "Action" option from the dropdown menu

Starting URL: https://getbootstrap.com/docs/4.4/components/dropdowns/

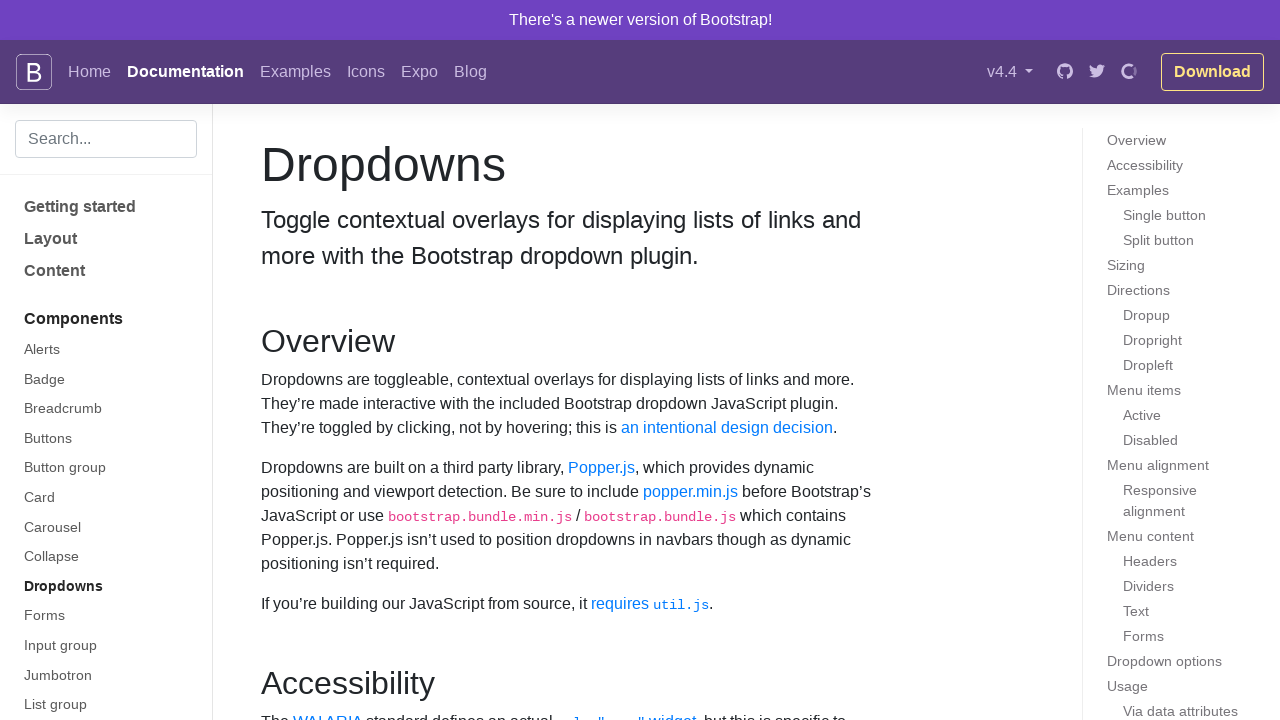

Clicked dropdown button to open menu at (370, 360) on #dropdownMenuButton
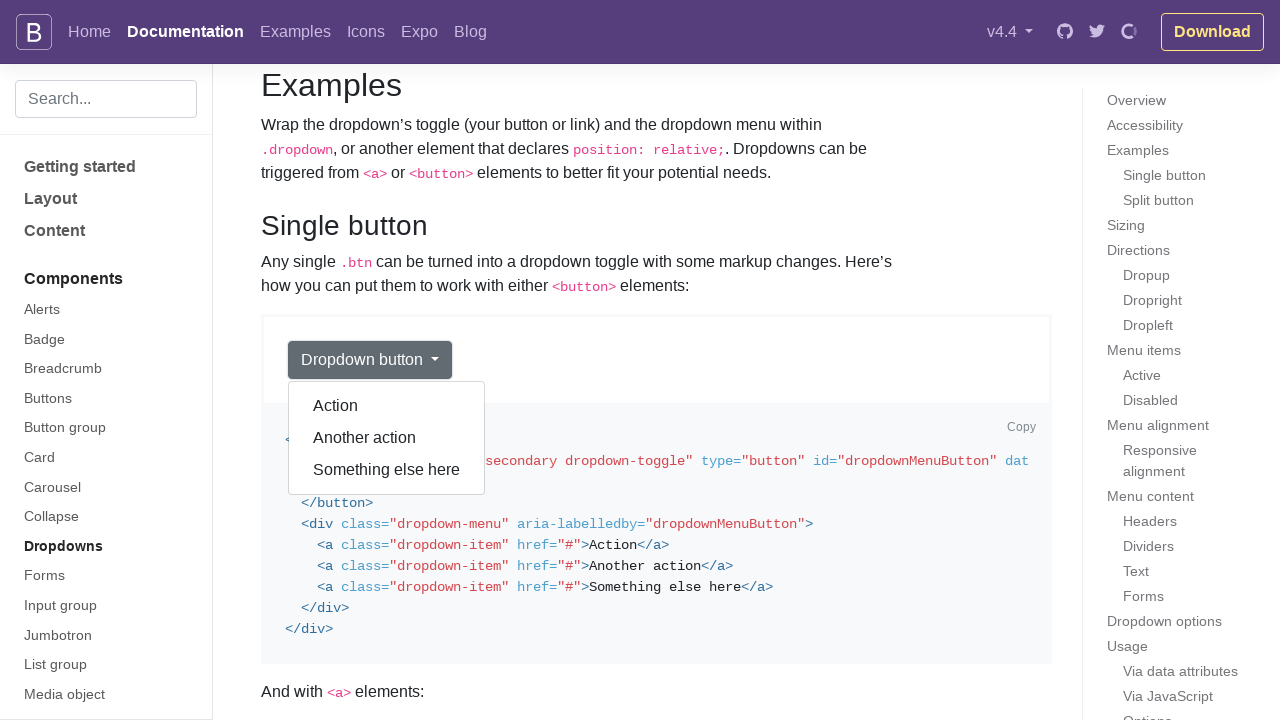

Dropdown menu appeared and is visible
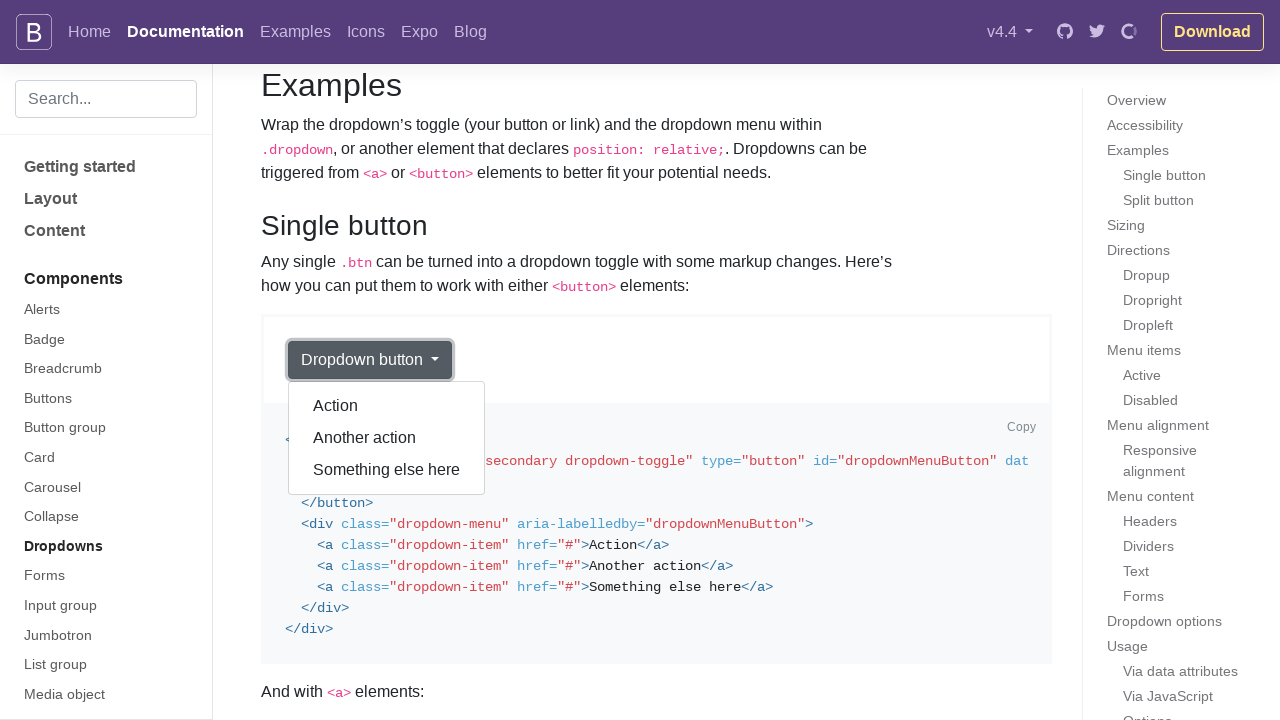

Retrieved dropdown menu items
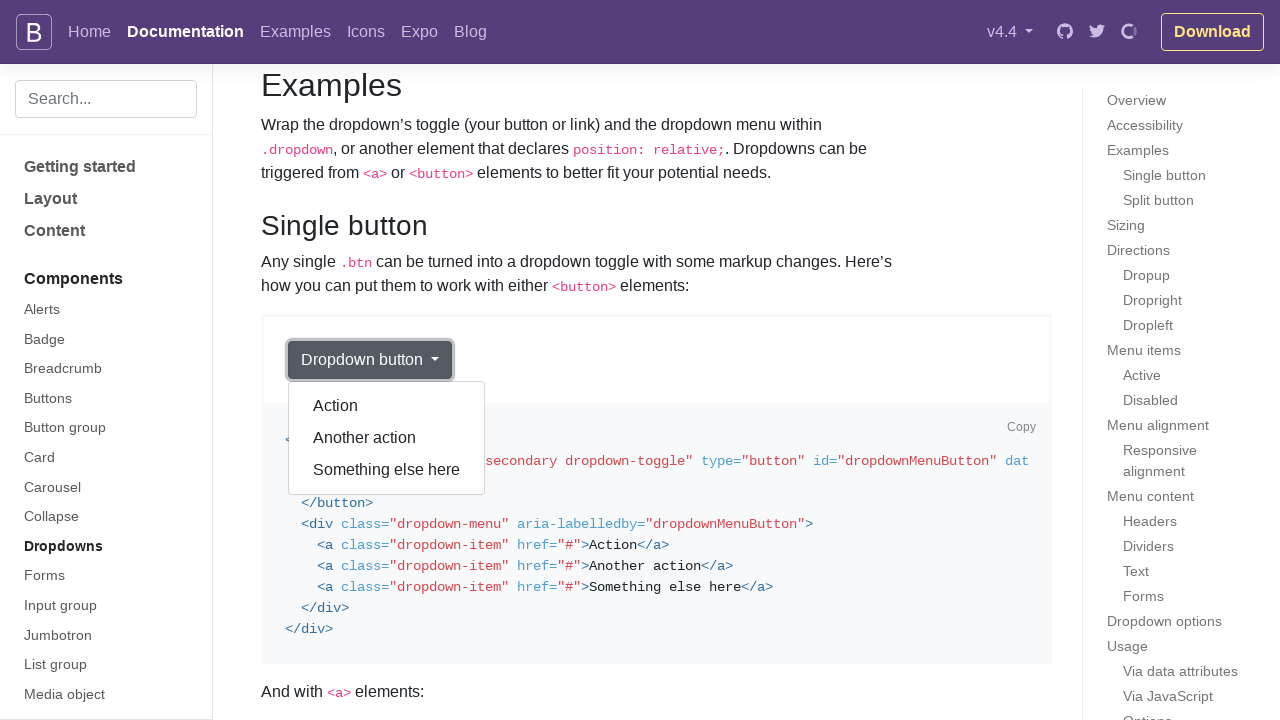

Clicked 'Action' option from dropdown menu
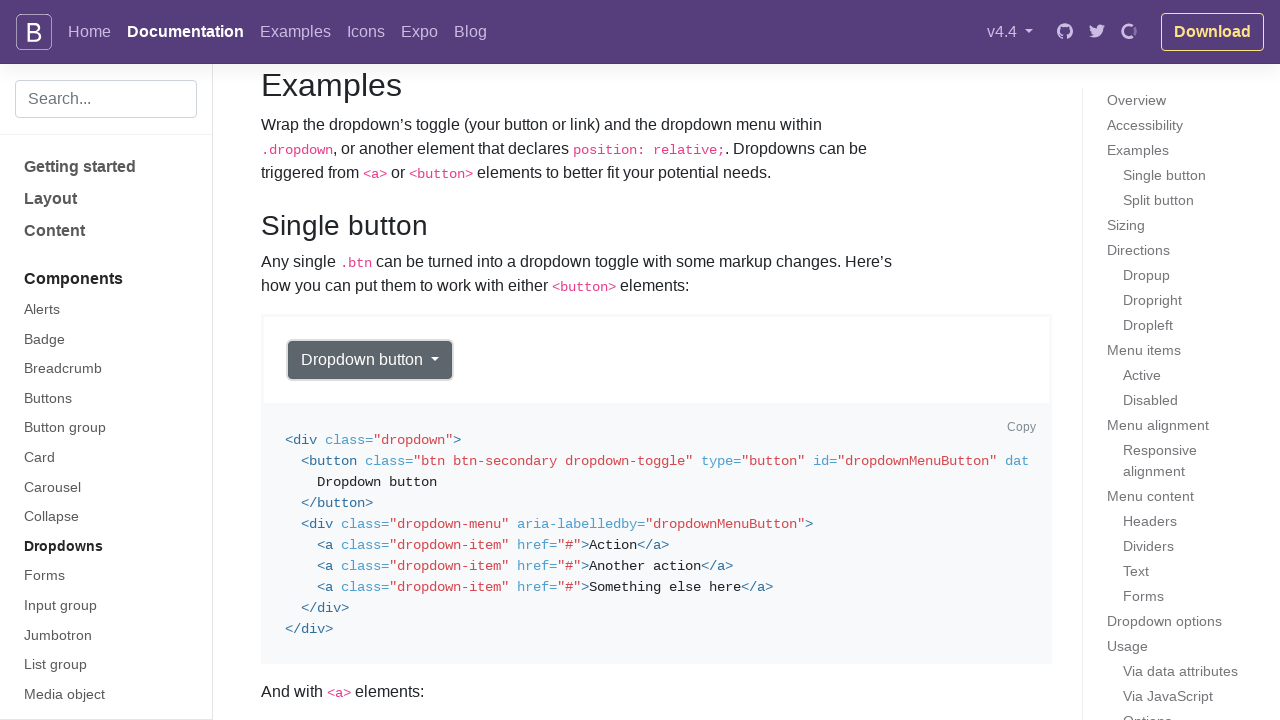

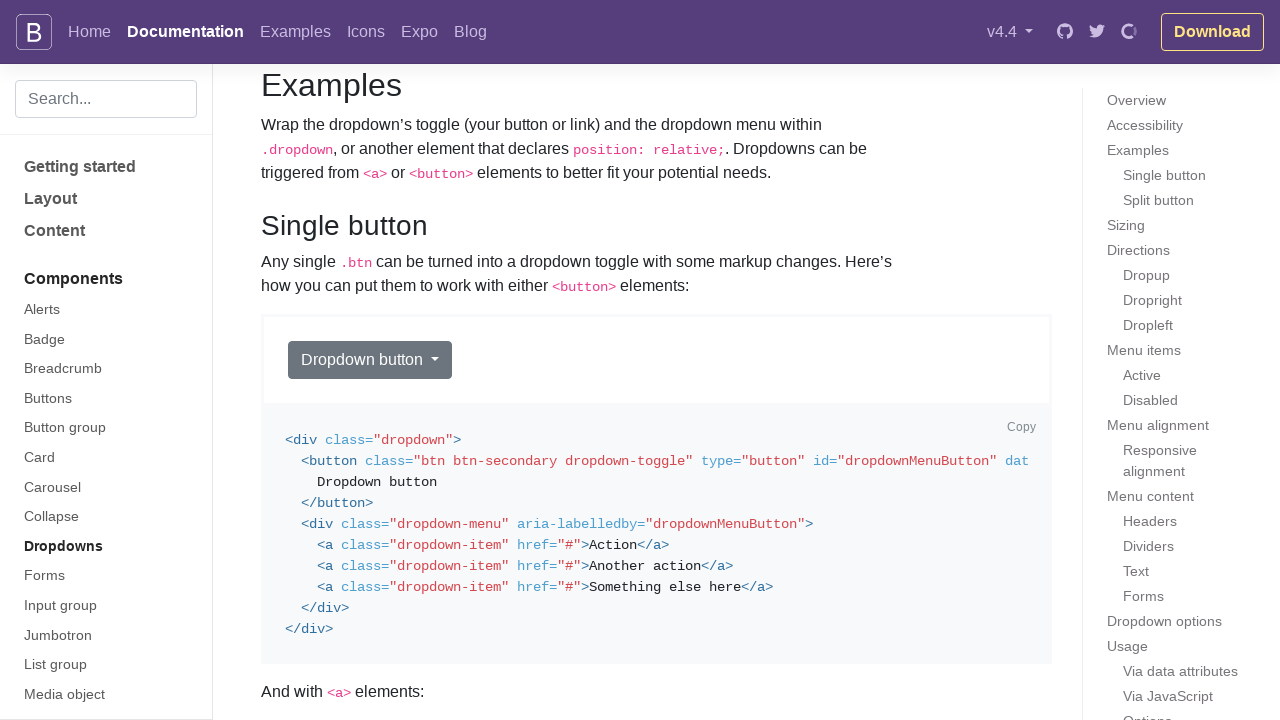